Tests browser back button navigation between filter views (All, Active, Completed).

Starting URL: https://demo.playwright.dev/todomvc

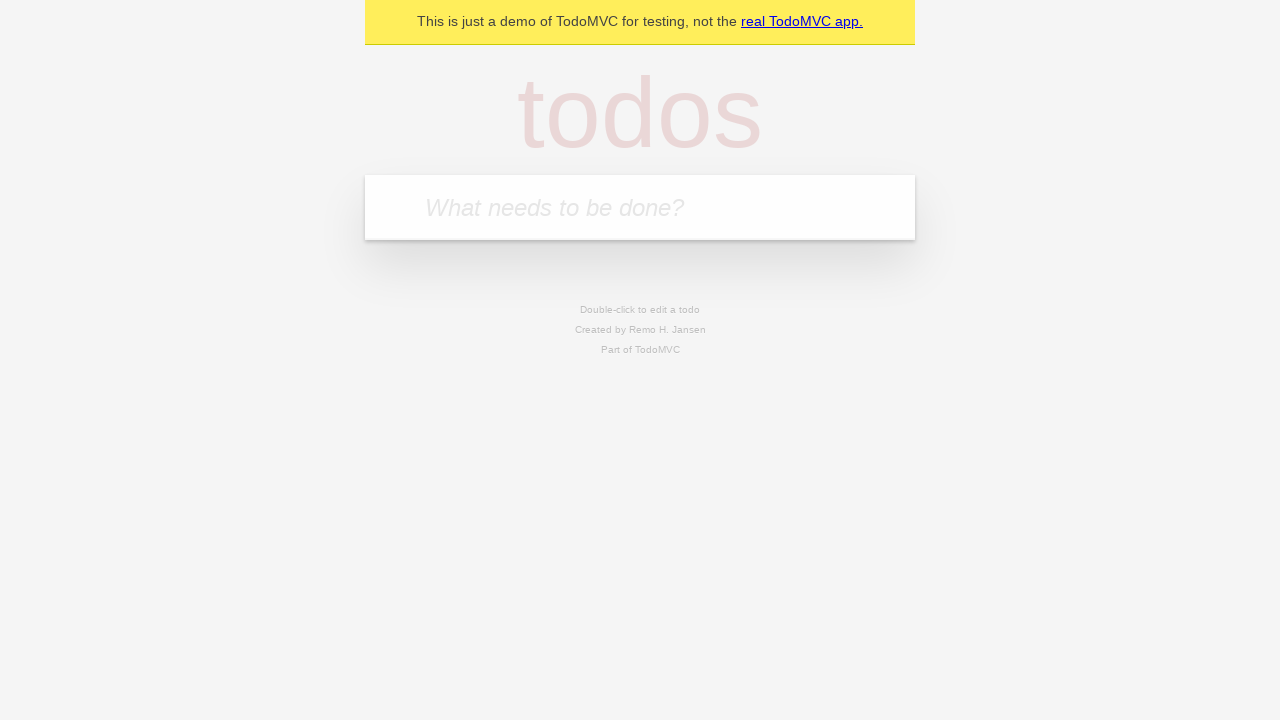

Filled todo input with 'buy some cheese' on internal:attr=[placeholder="What needs to be done?"i]
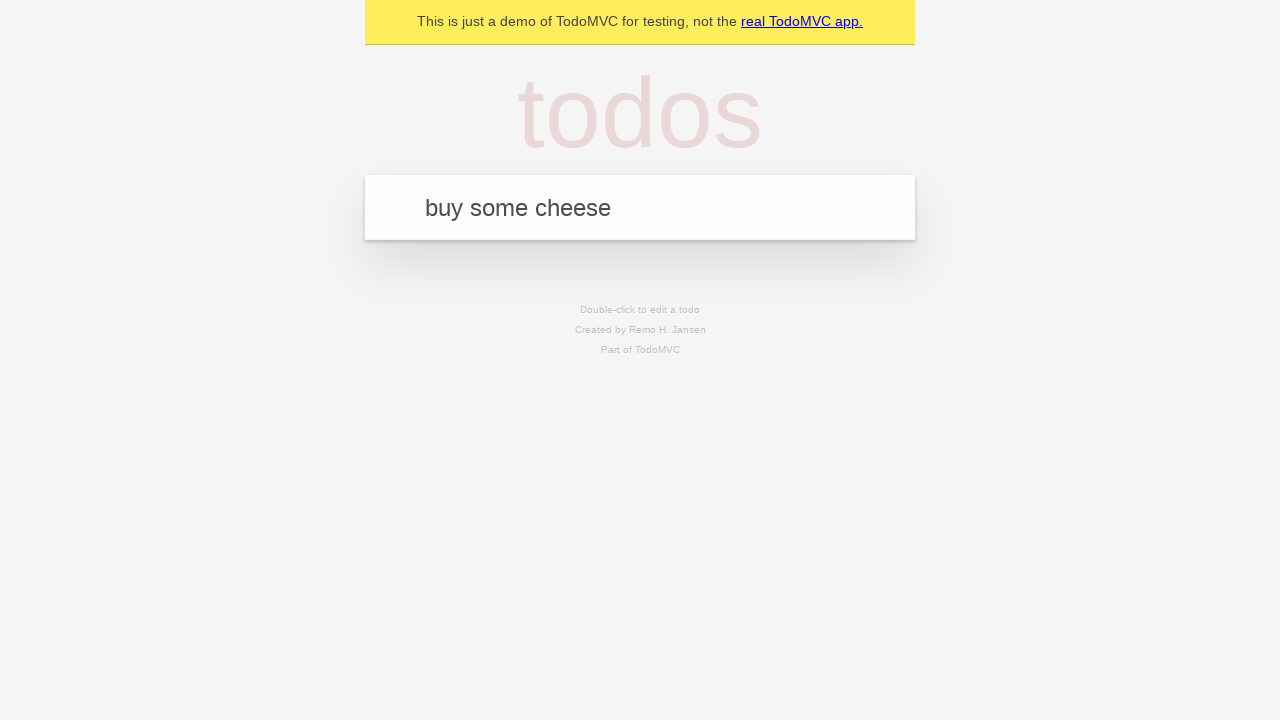

Pressed Enter to add first todo on internal:attr=[placeholder="What needs to be done?"i]
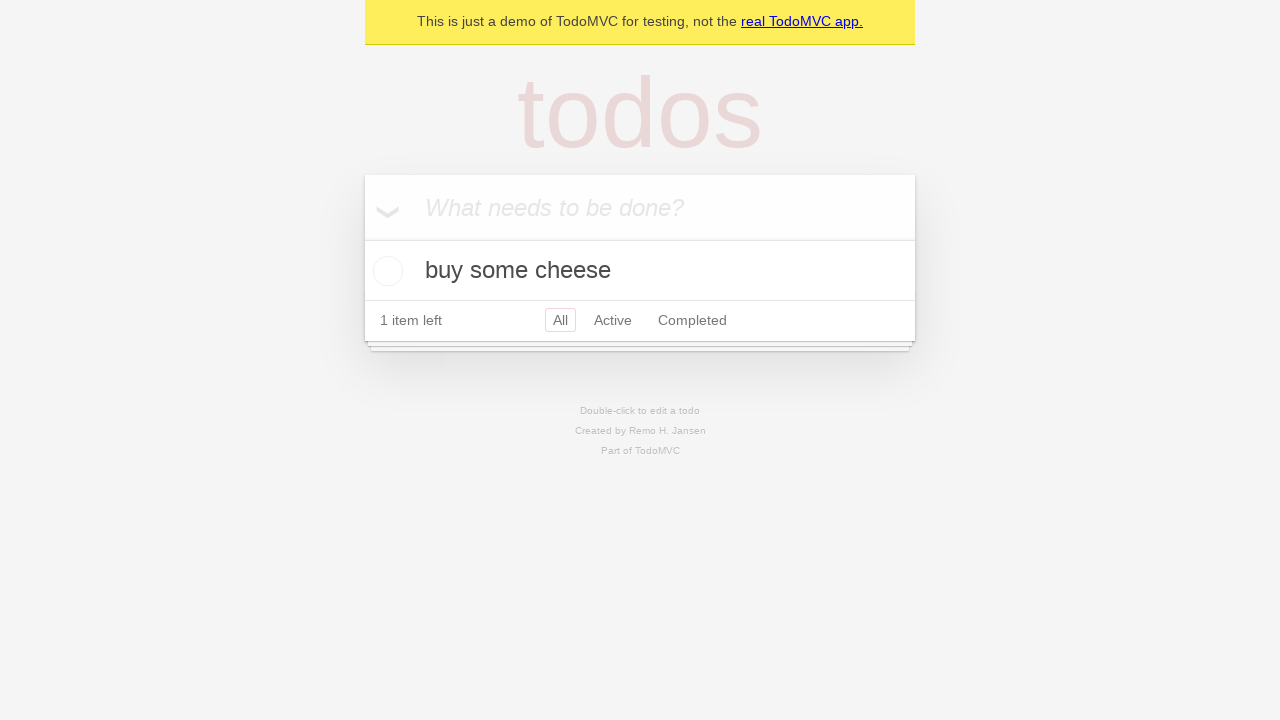

Filled todo input with 'feed the cat' on internal:attr=[placeholder="What needs to be done?"i]
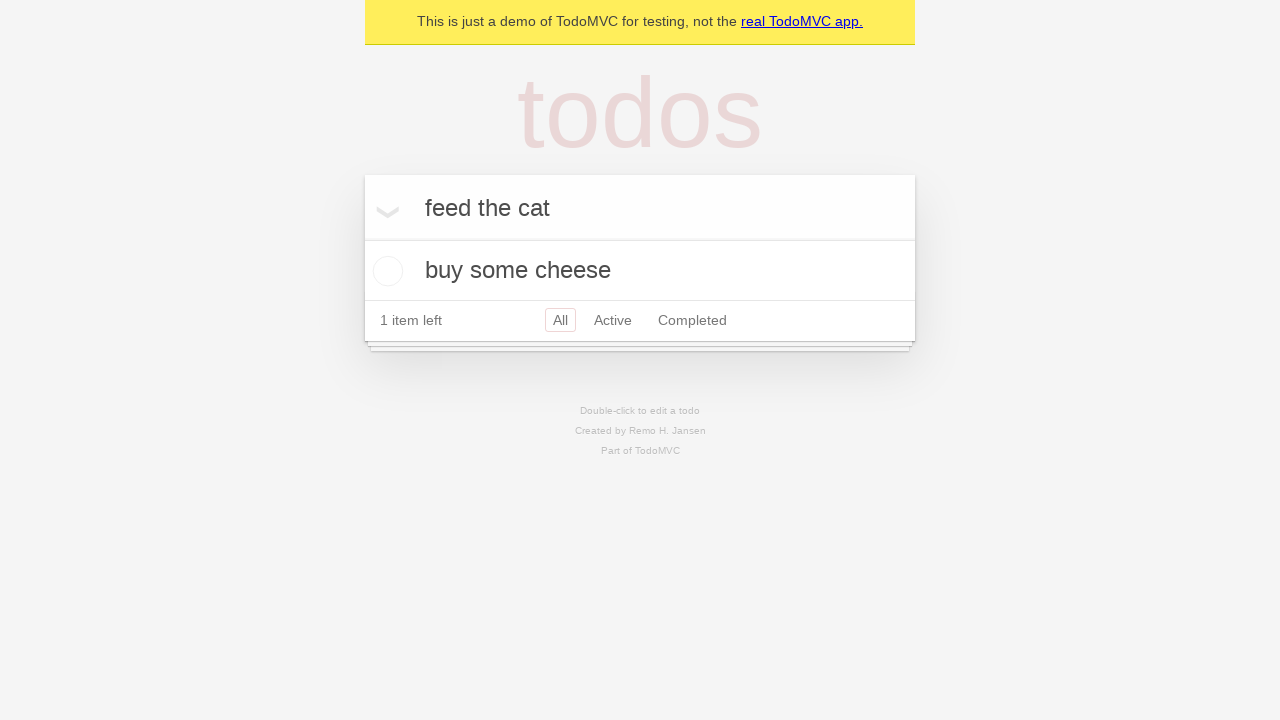

Pressed Enter to add second todo on internal:attr=[placeholder="What needs to be done?"i]
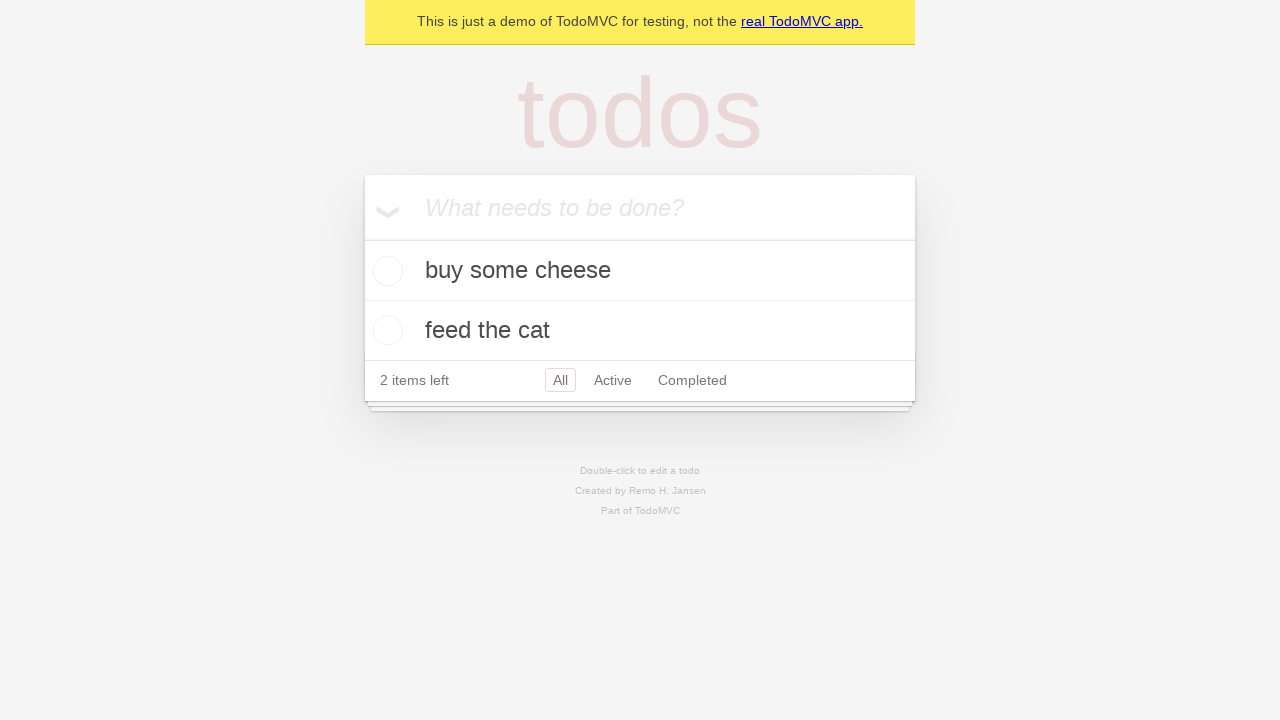

Filled todo input with 'book a doctors appointment' on internal:attr=[placeholder="What needs to be done?"i]
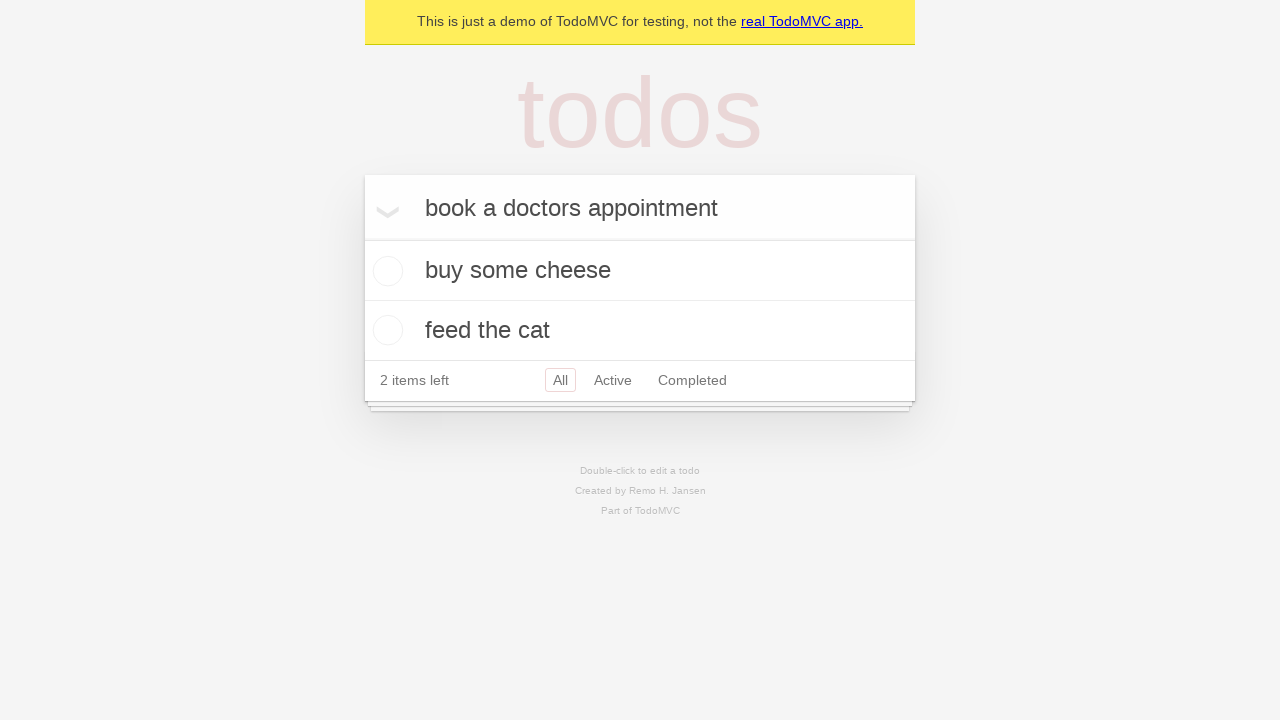

Pressed Enter to add third todo on internal:attr=[placeholder="What needs to be done?"i]
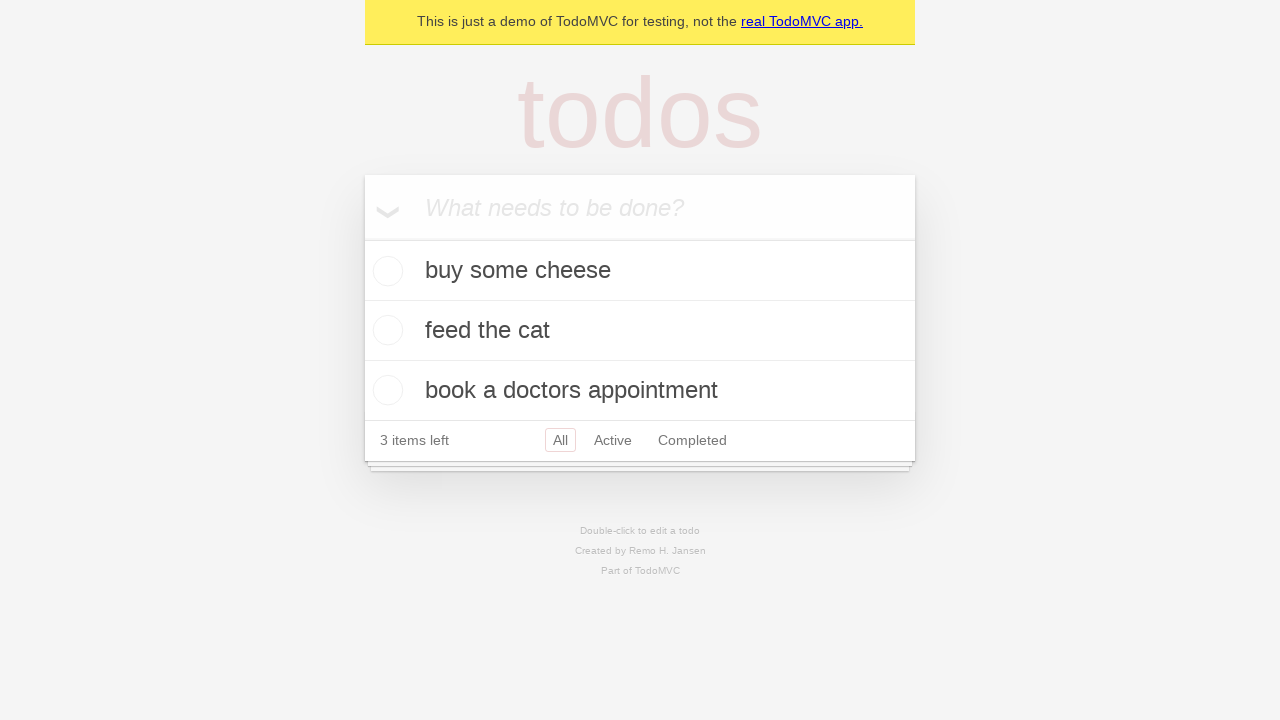

Checked second todo item checkbox at (385, 330) on internal:testid=[data-testid="todo-item"s] >> nth=1 >> internal:role=checkbox
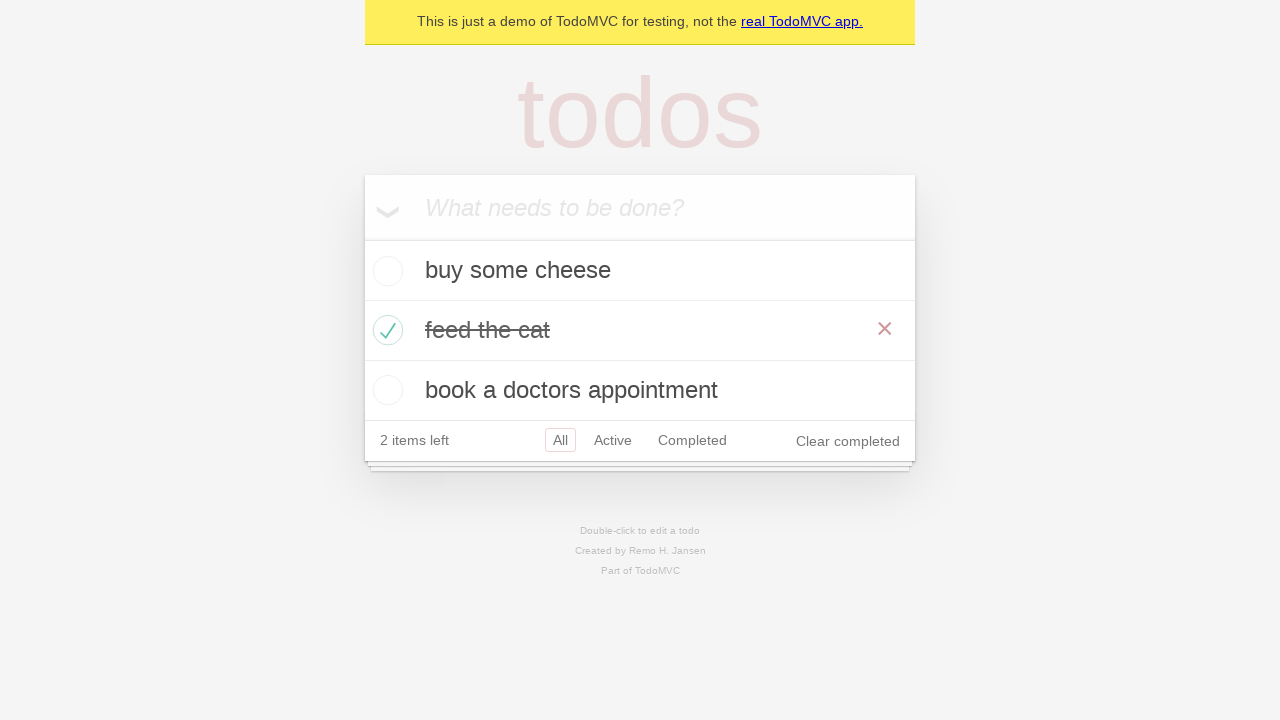

Clicked All filter to view all todos at (560, 440) on internal:role=link[name="All"i]
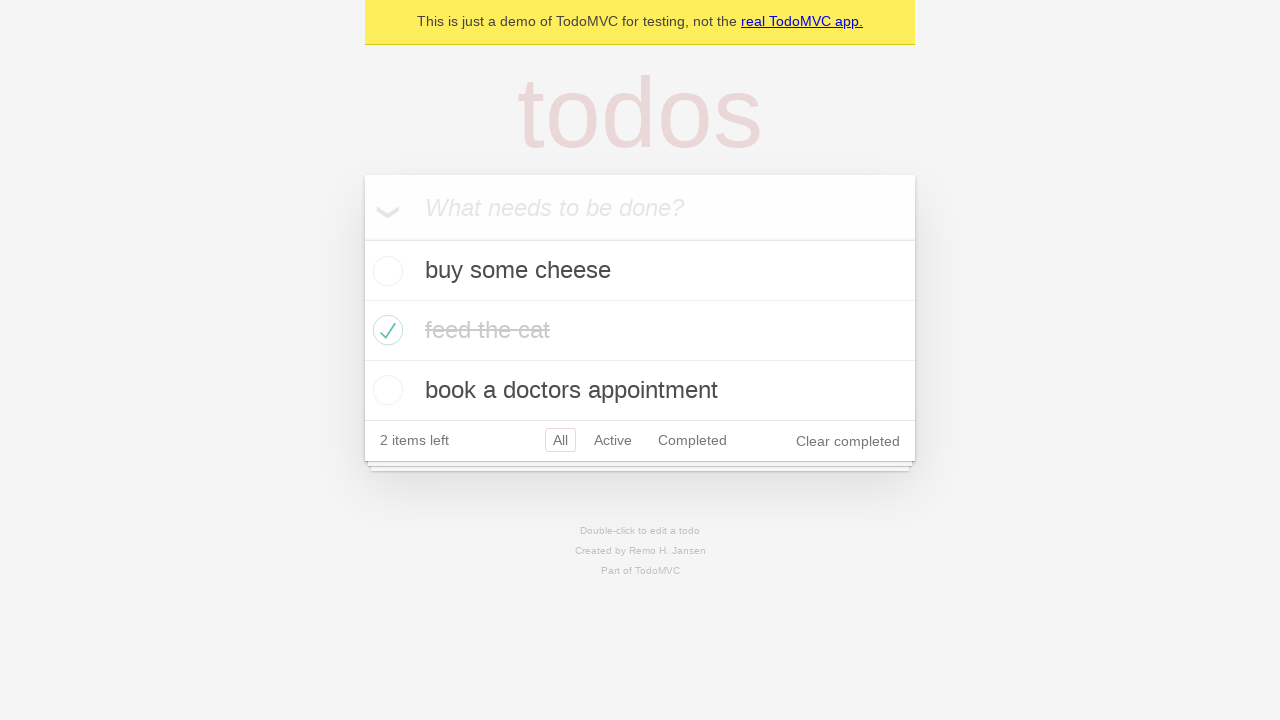

Clicked Active filter to view active todos at (613, 440) on internal:role=link[name="Active"i]
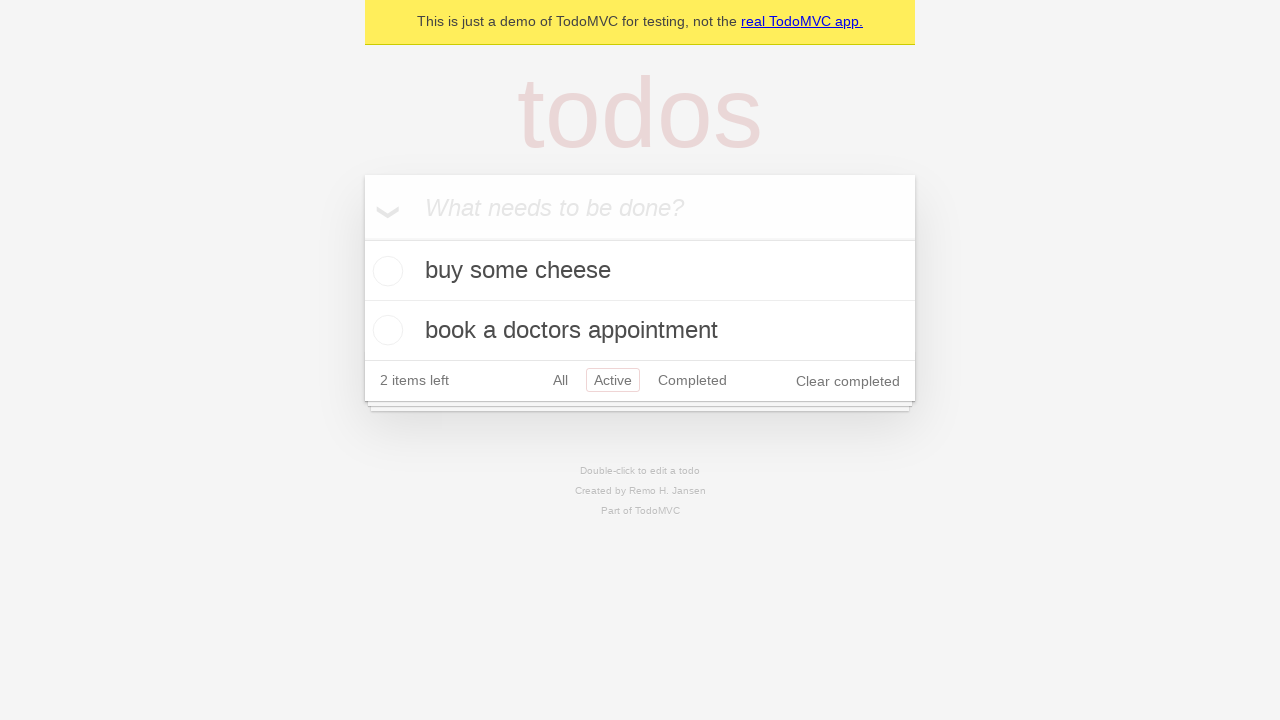

Clicked Completed filter to view completed todos at (692, 380) on internal:role=link[name="Completed"i]
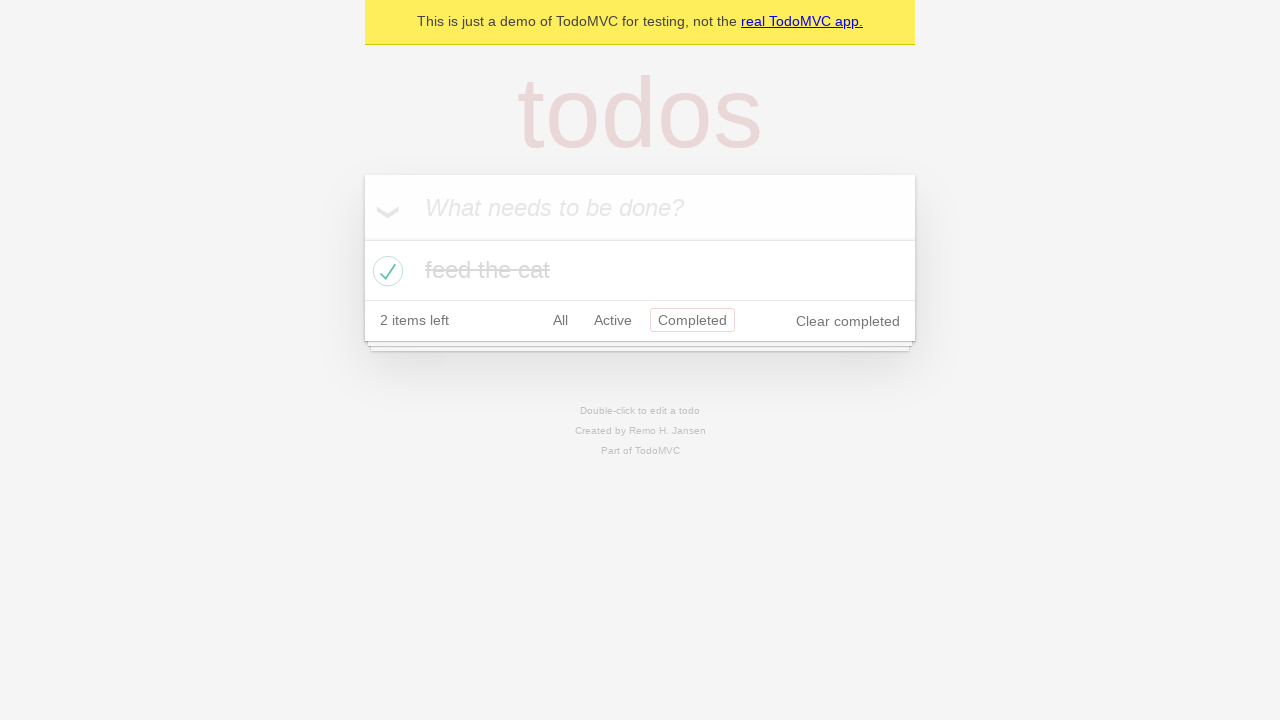

Navigated back using browser back button to Active filter view
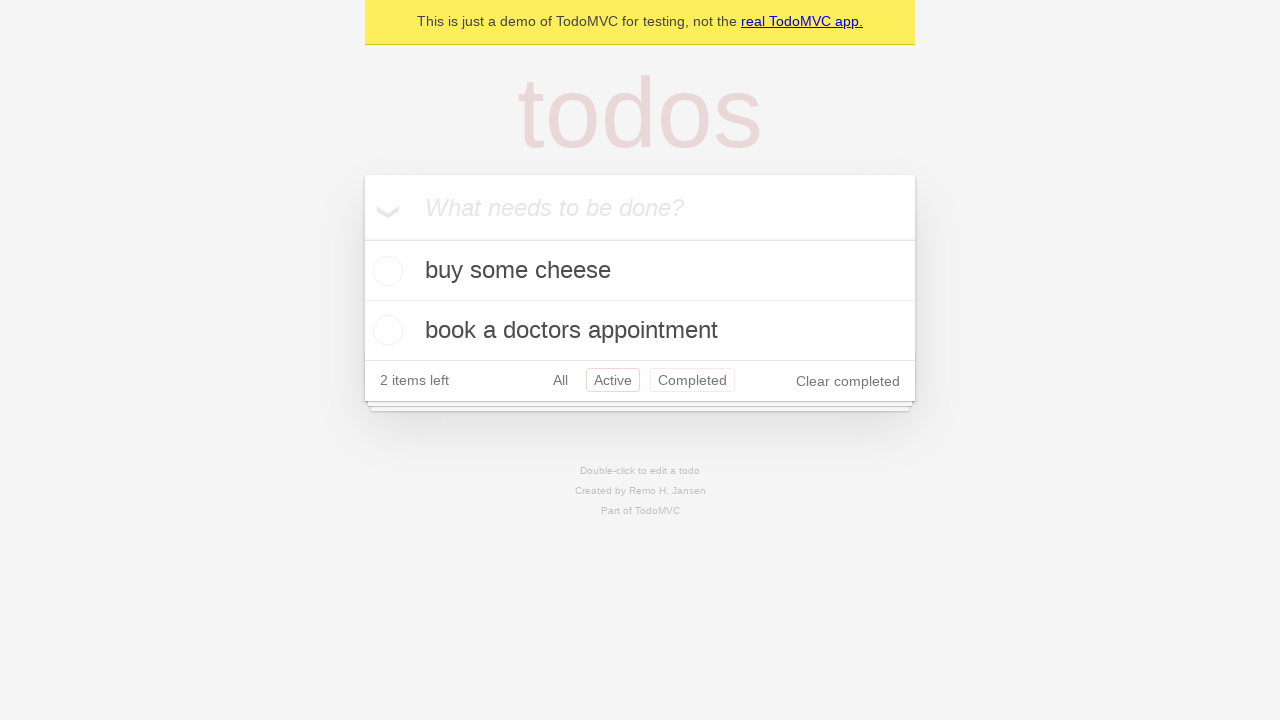

Navigated back using browser back button to All filter view
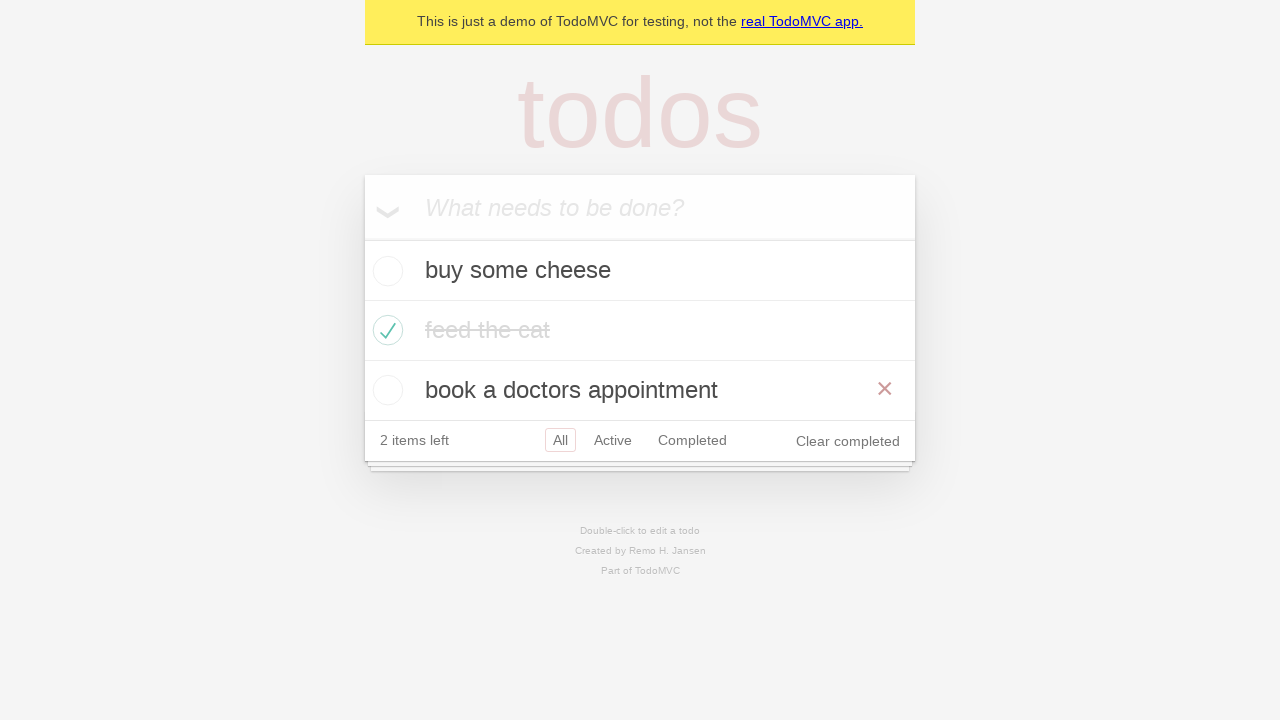

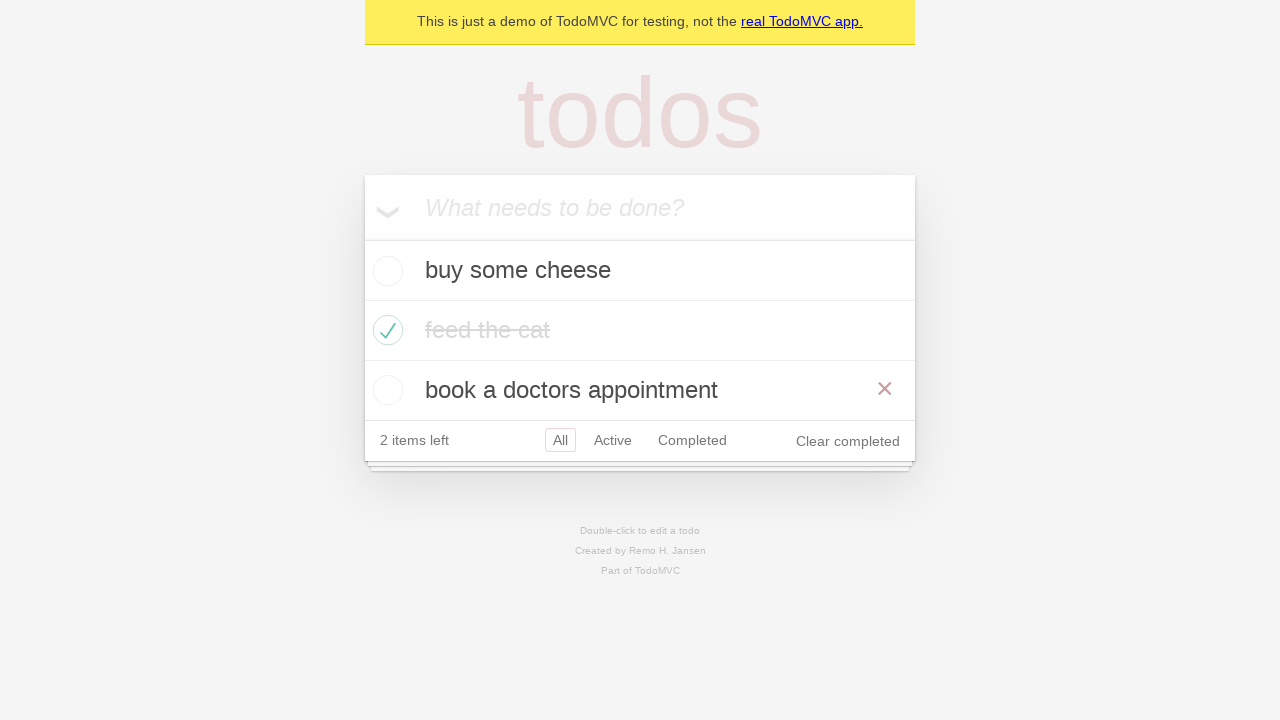